Refreshes page and navigates through paginated table to collect unique position titles from the 4th column

Starting URL: https://editor.datatables.net/examples/extensions/excel

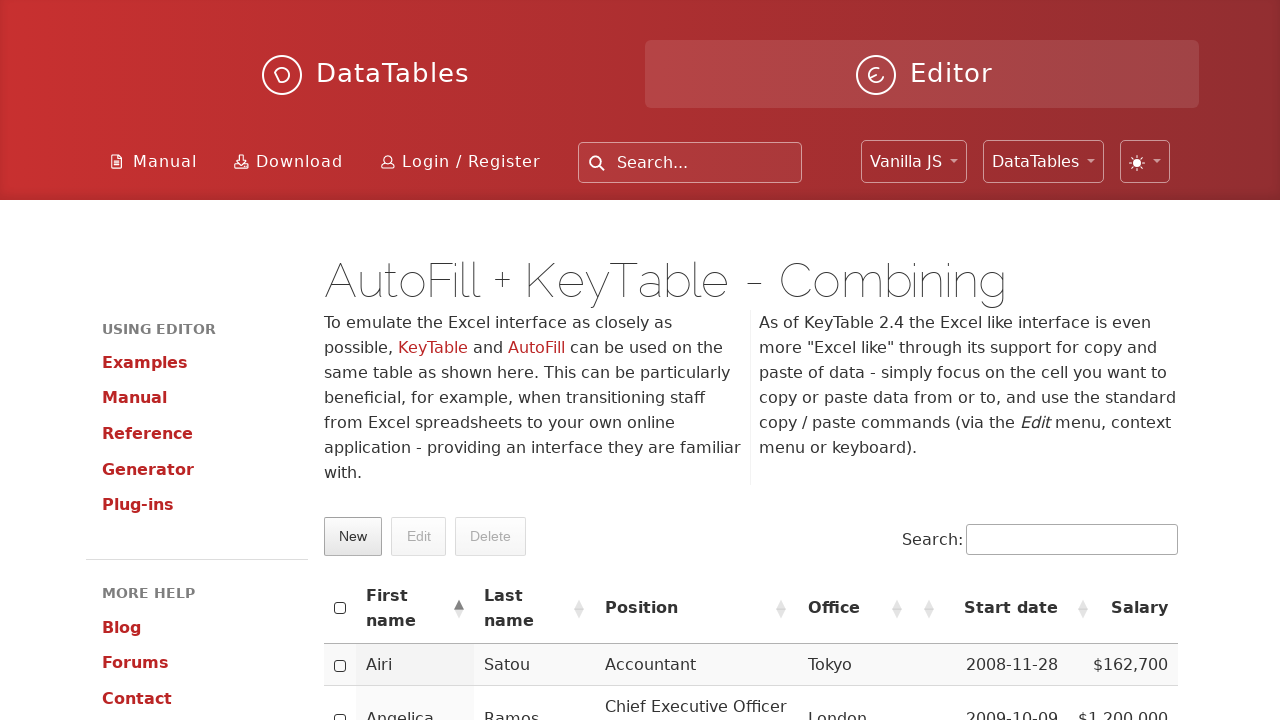

Reloaded the DataTables editor page
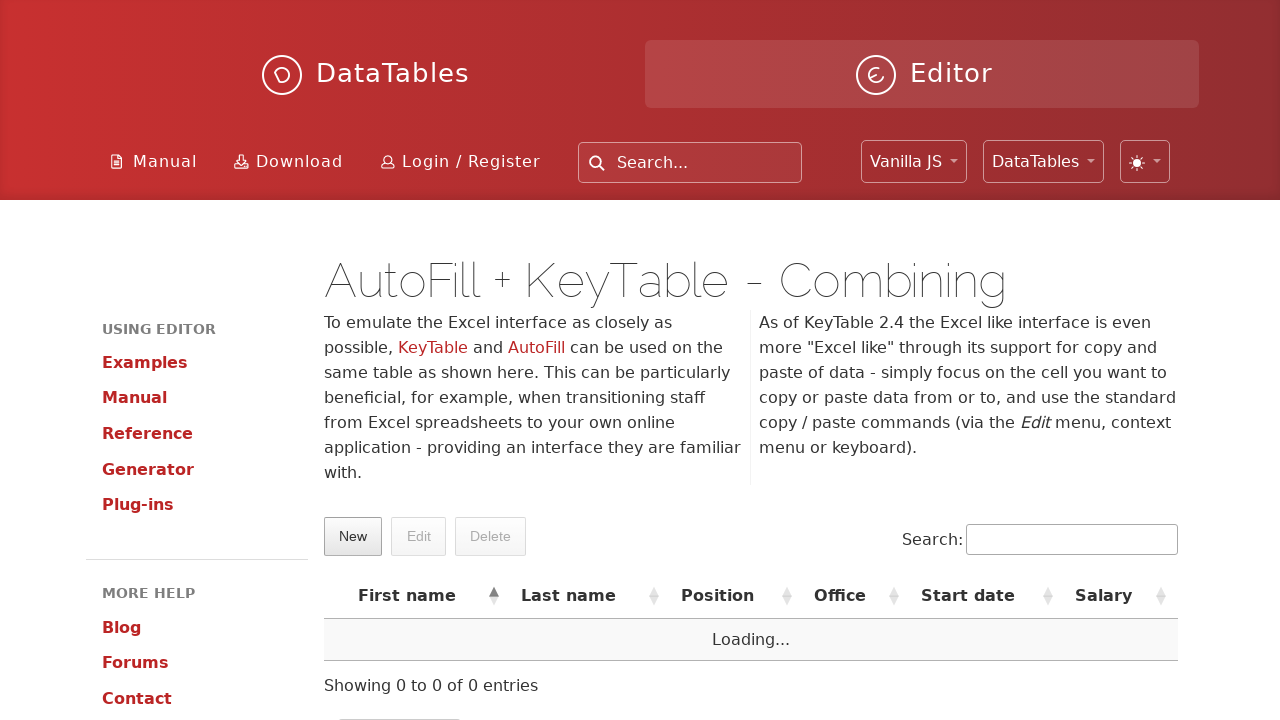

Waited for table 4th column to be visible
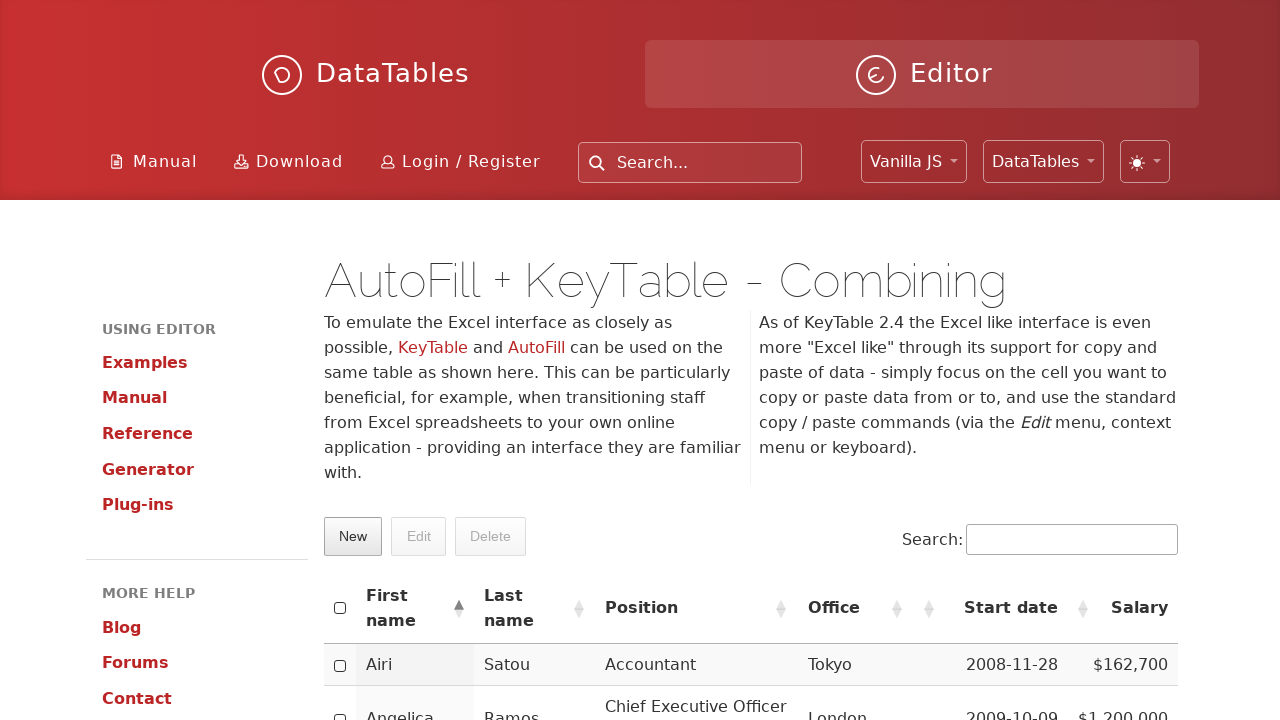

Counted 0 pagination links
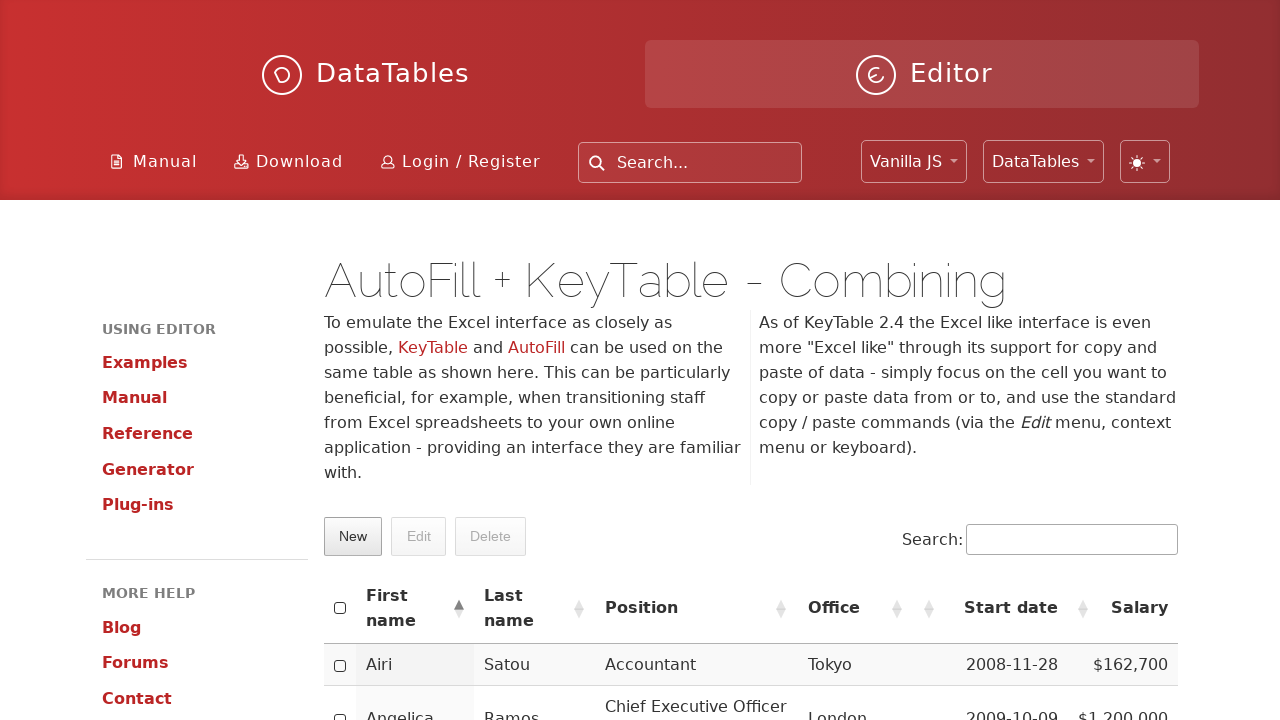

Retrieved 10 position elements from first page
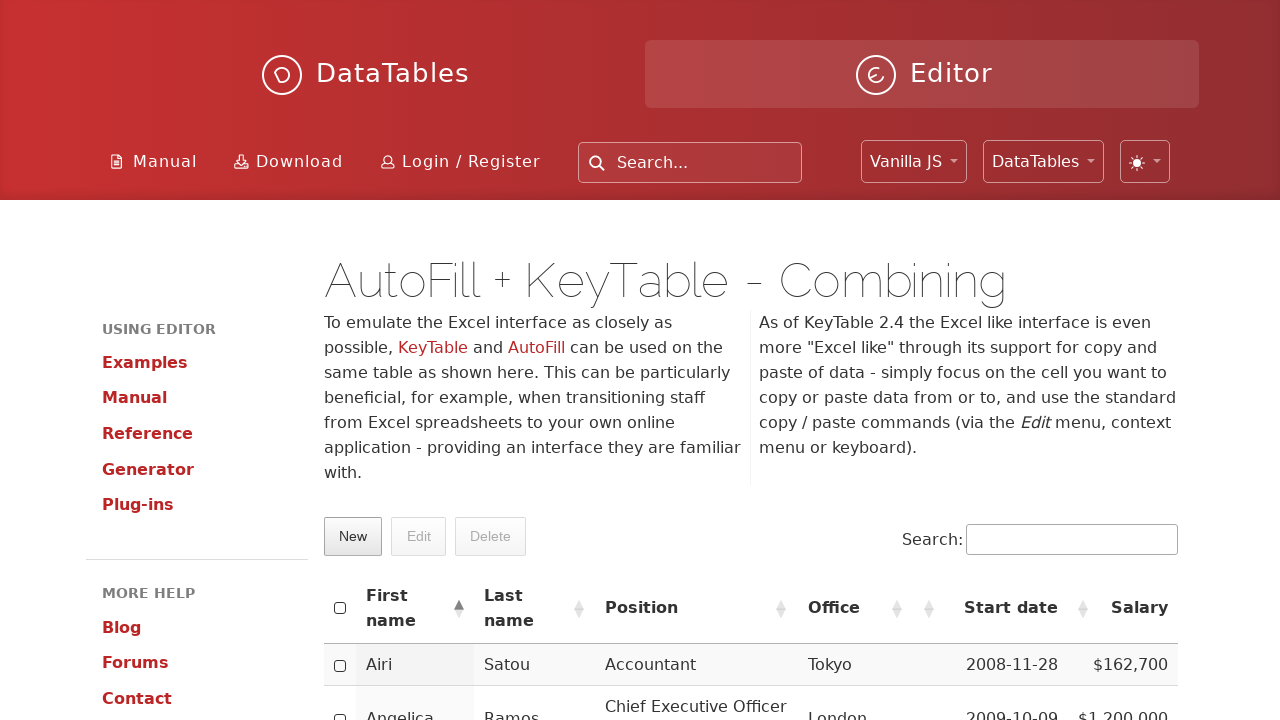

Added positions from first page to collection (total unique: 8)
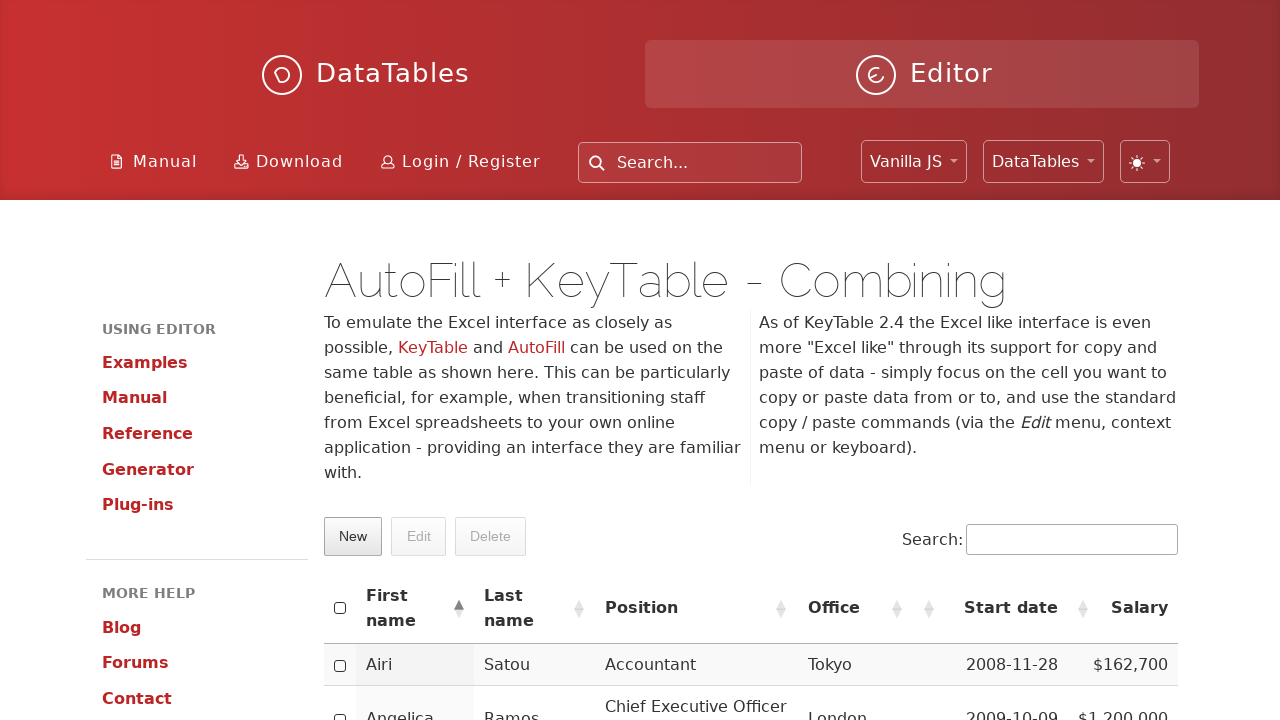

Completed collection of unique positions: 8 total
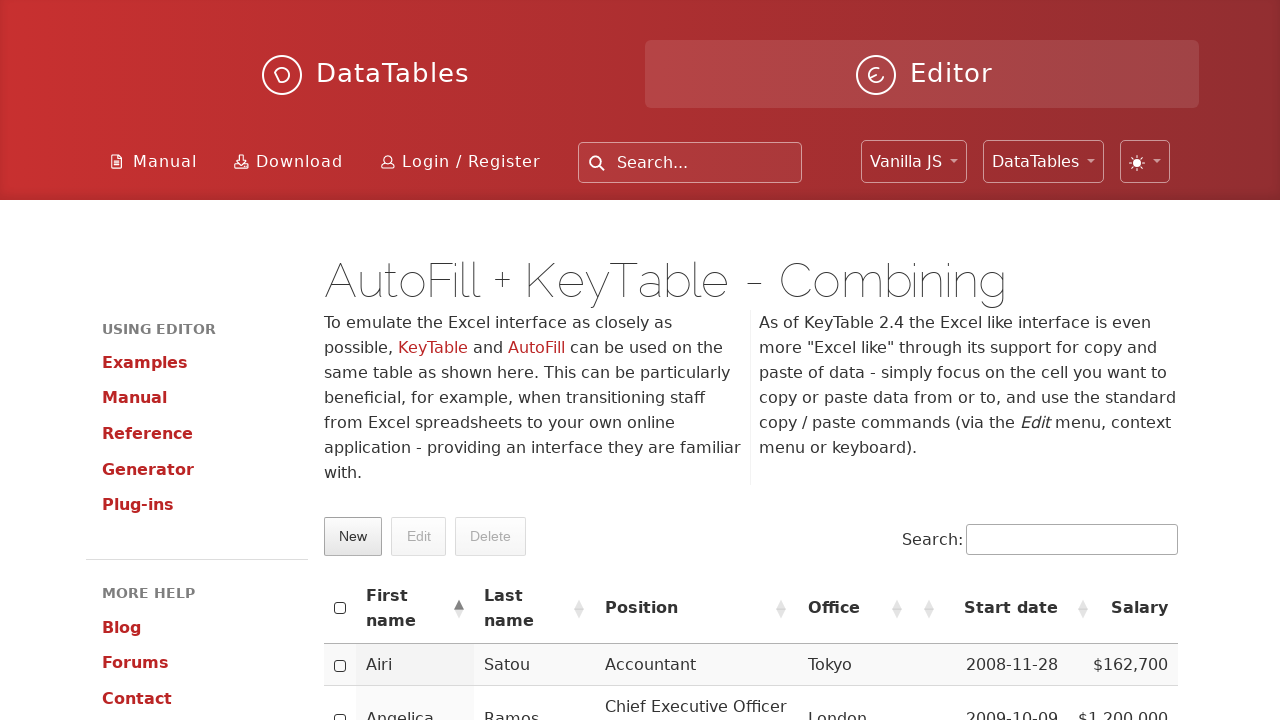

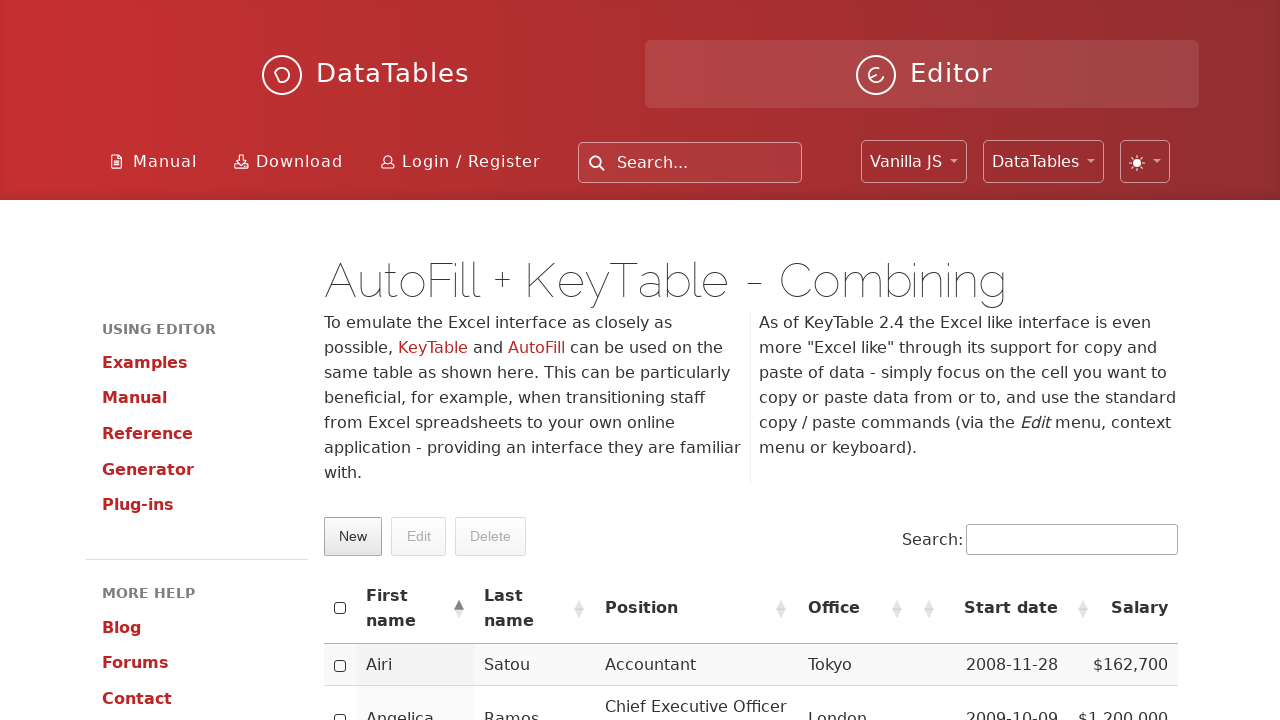